Tests searchable React dropdown by typing country names and using Tab key to select

Starting URL: https://react.semantic-ui.com/maximize/dropdown-example-search-selection/

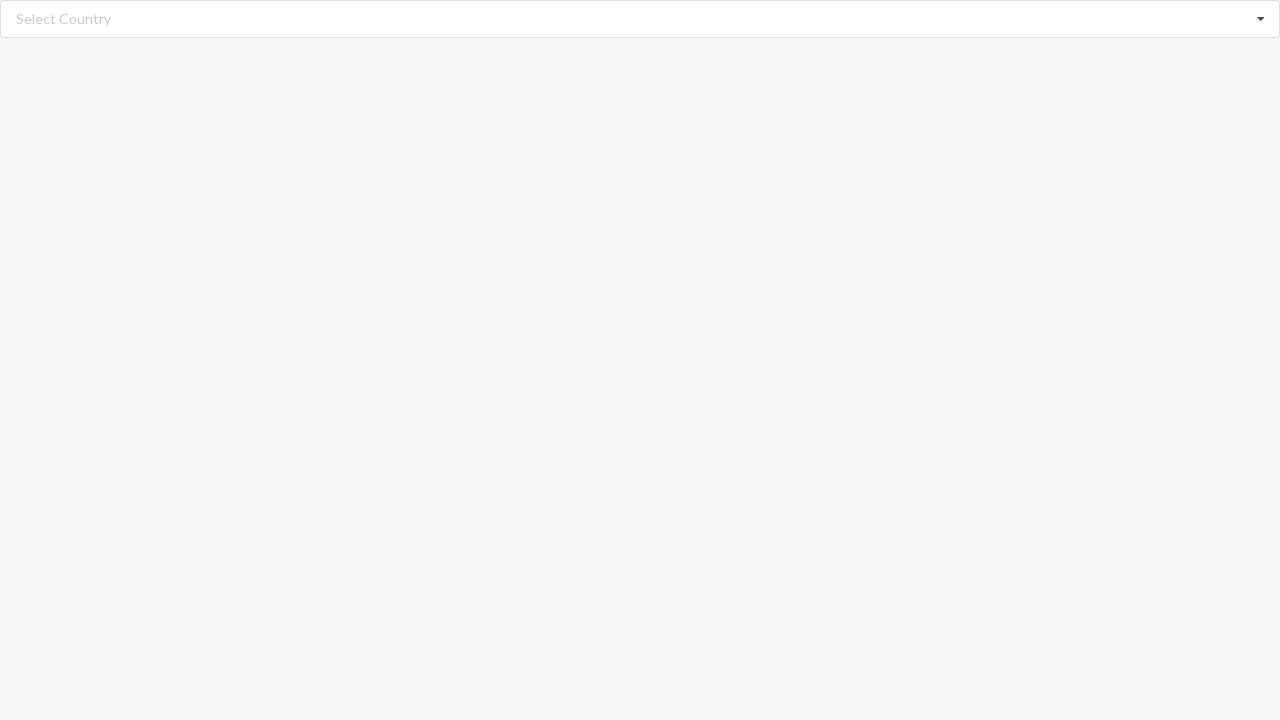

Typed 'Algeria' into the searchable dropdown input on input.search
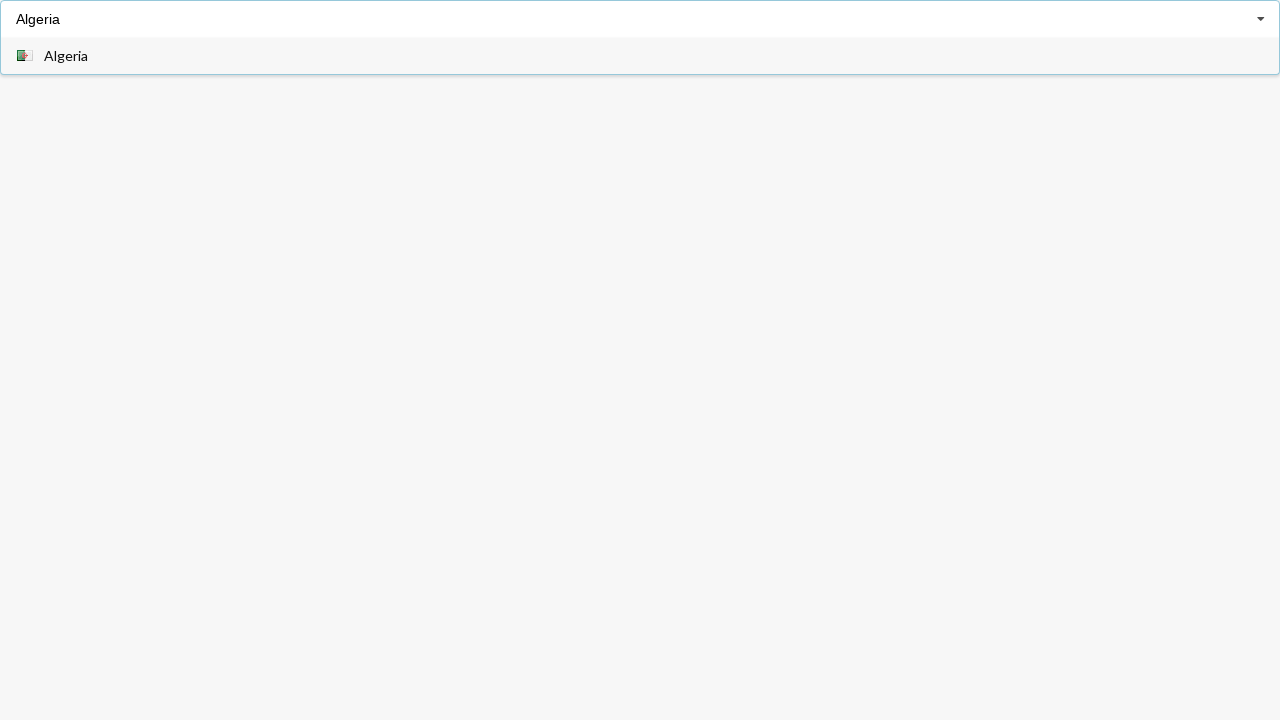

Pressed Tab key to select Algeria from filtered results on input.search
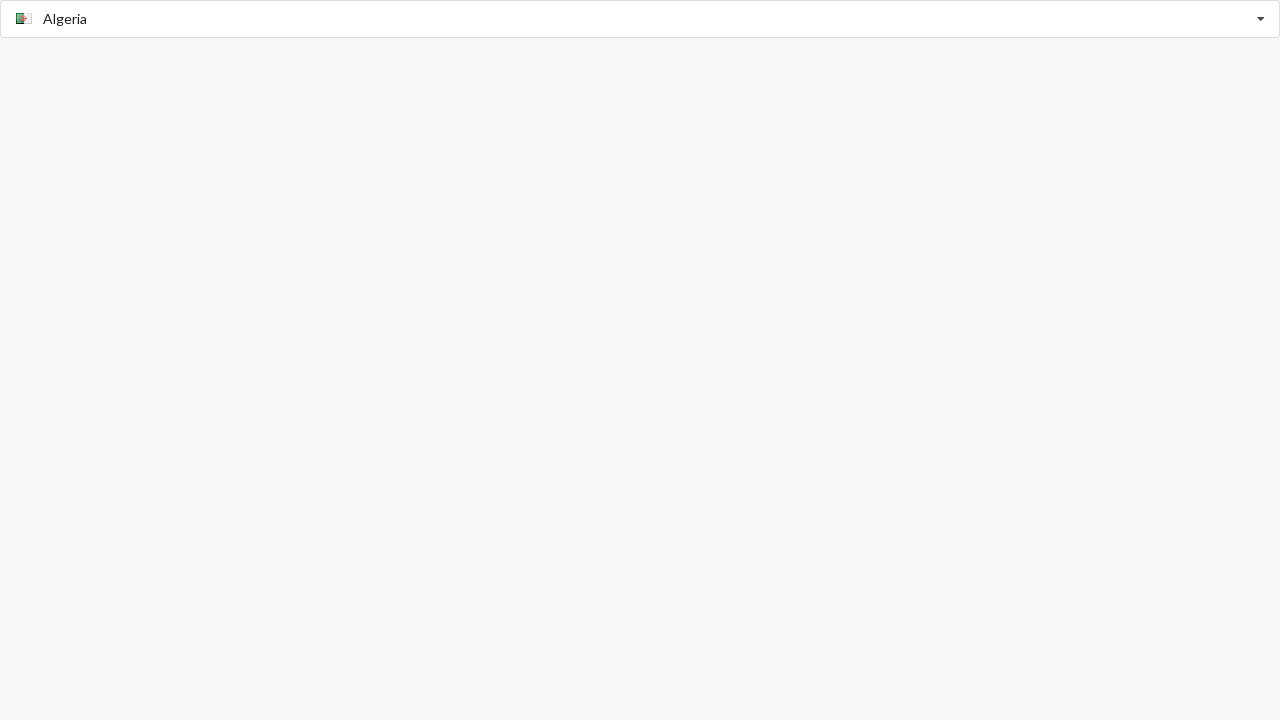

Waited 2 seconds for UI to stabilize
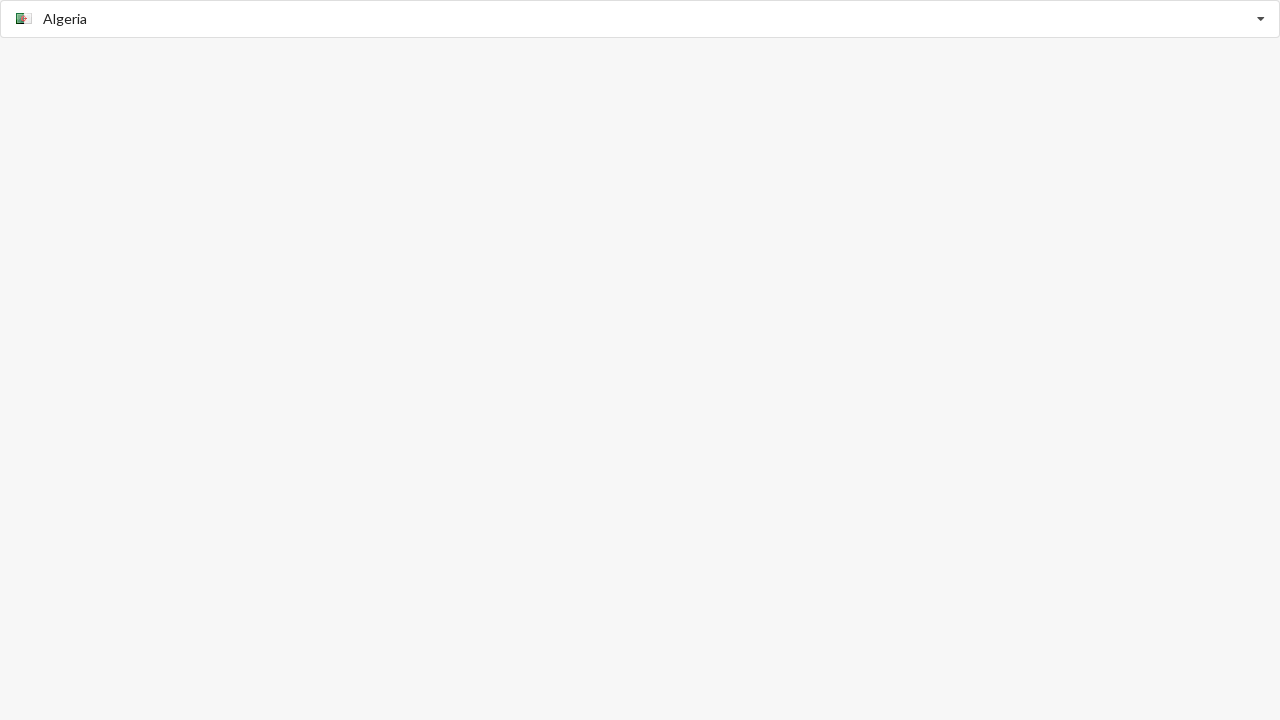

Typed 'Afghanistan' into the searchable dropdown input on input.search
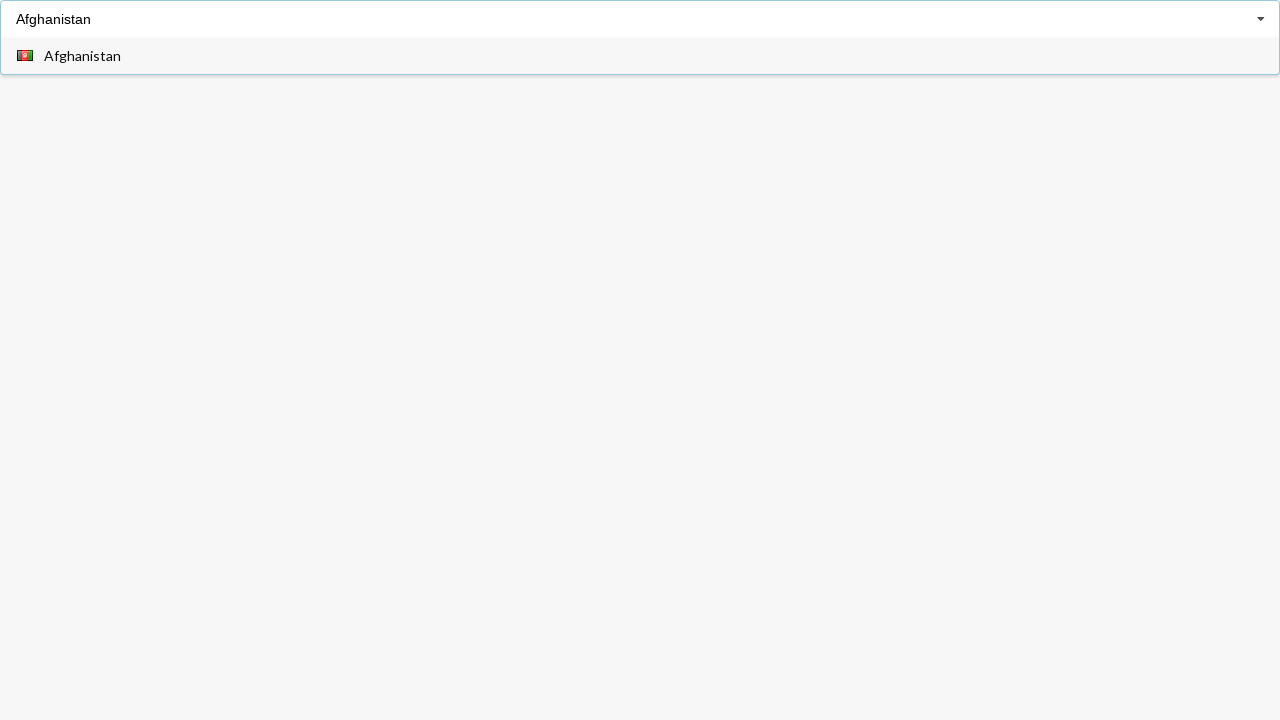

Pressed Tab key to select Afghanistan from filtered results on input.search
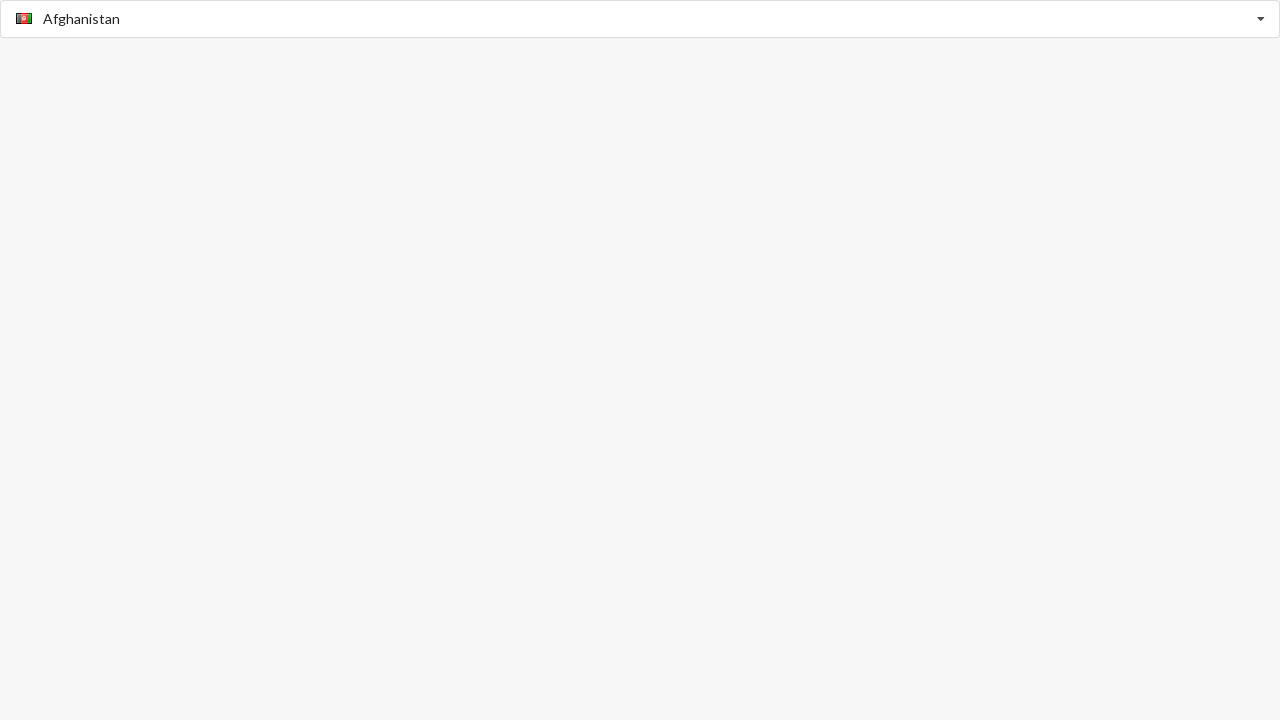

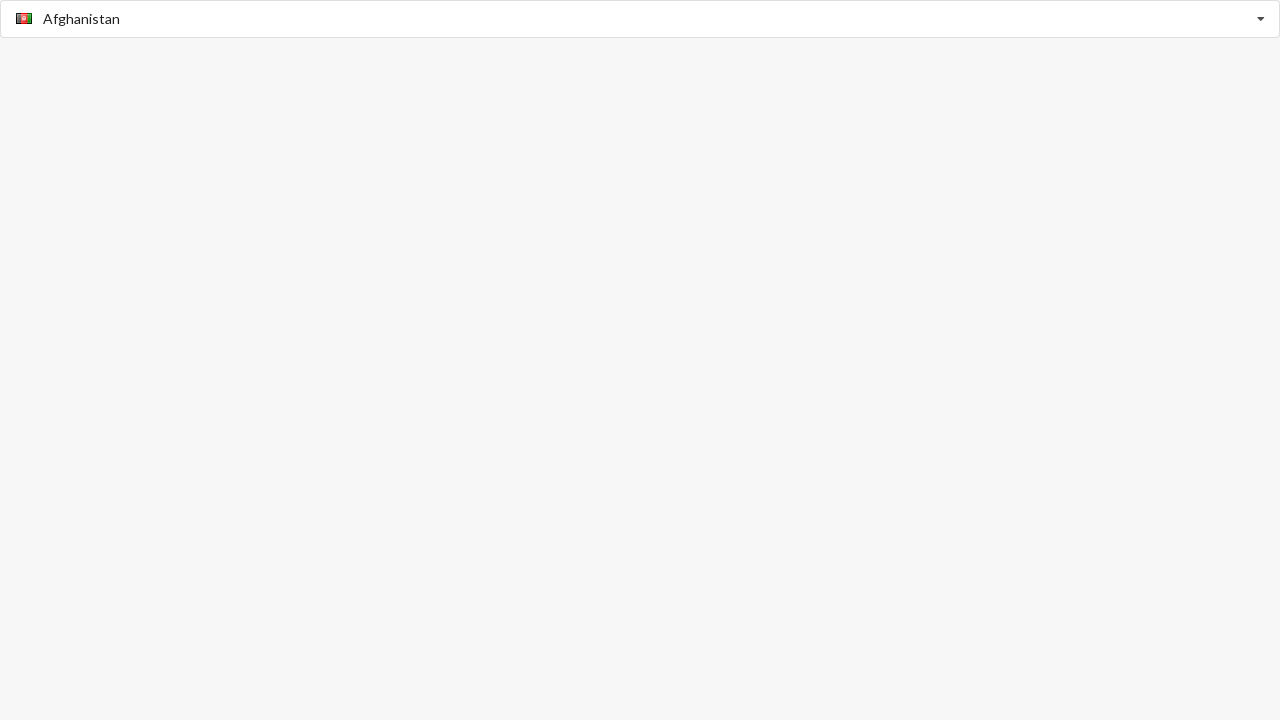